Tests horizontal scrolling functionality on a dashboard page by scrolling 5000 pixels to the right using JavaScript execution

Starting URL: https://dashboards.handmadeinteractive.com/jasonlove/

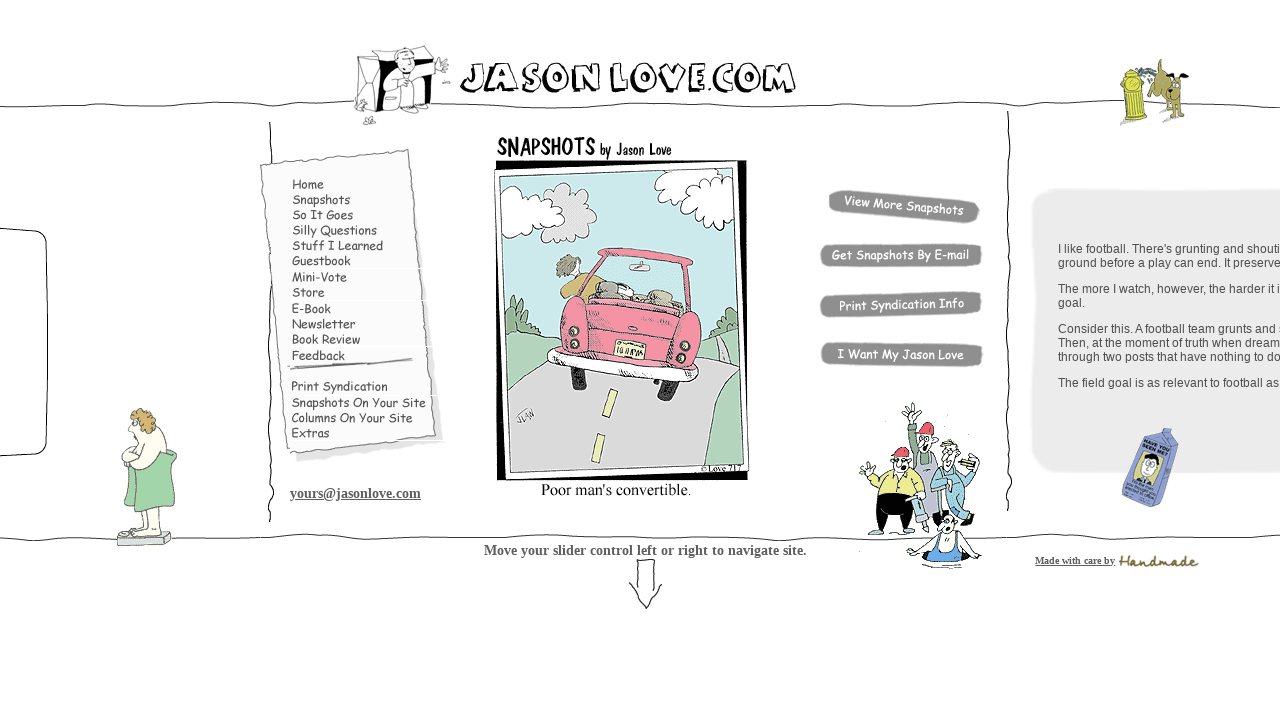

Navigated to dashboard page at https://dashboards.handmadeinteractive.com/jasonlove/
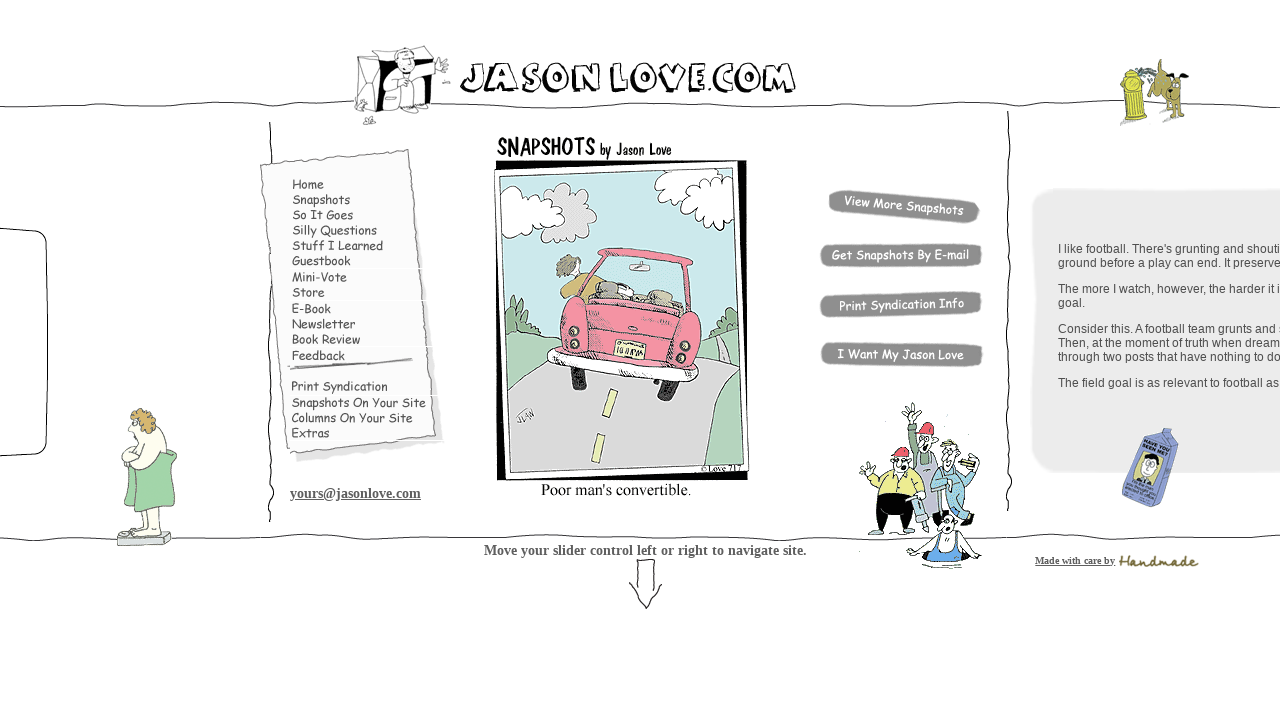

Scrolled 5000 pixels to the right using JavaScript
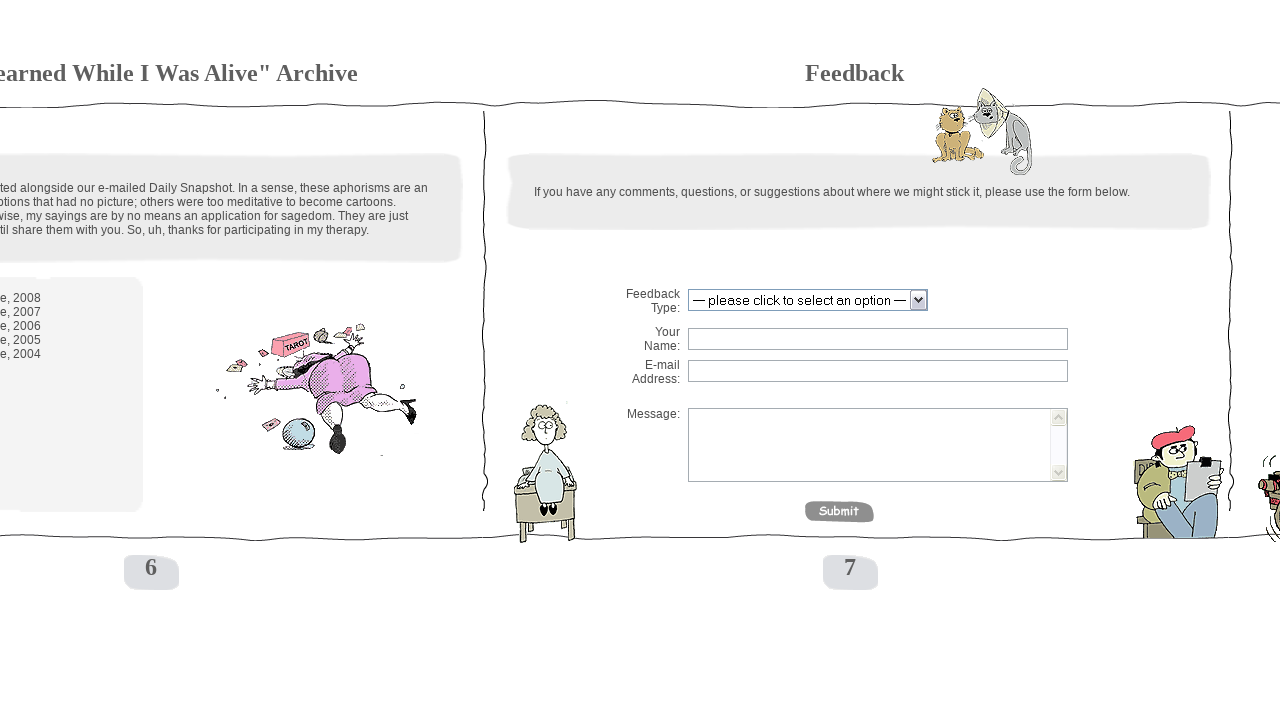

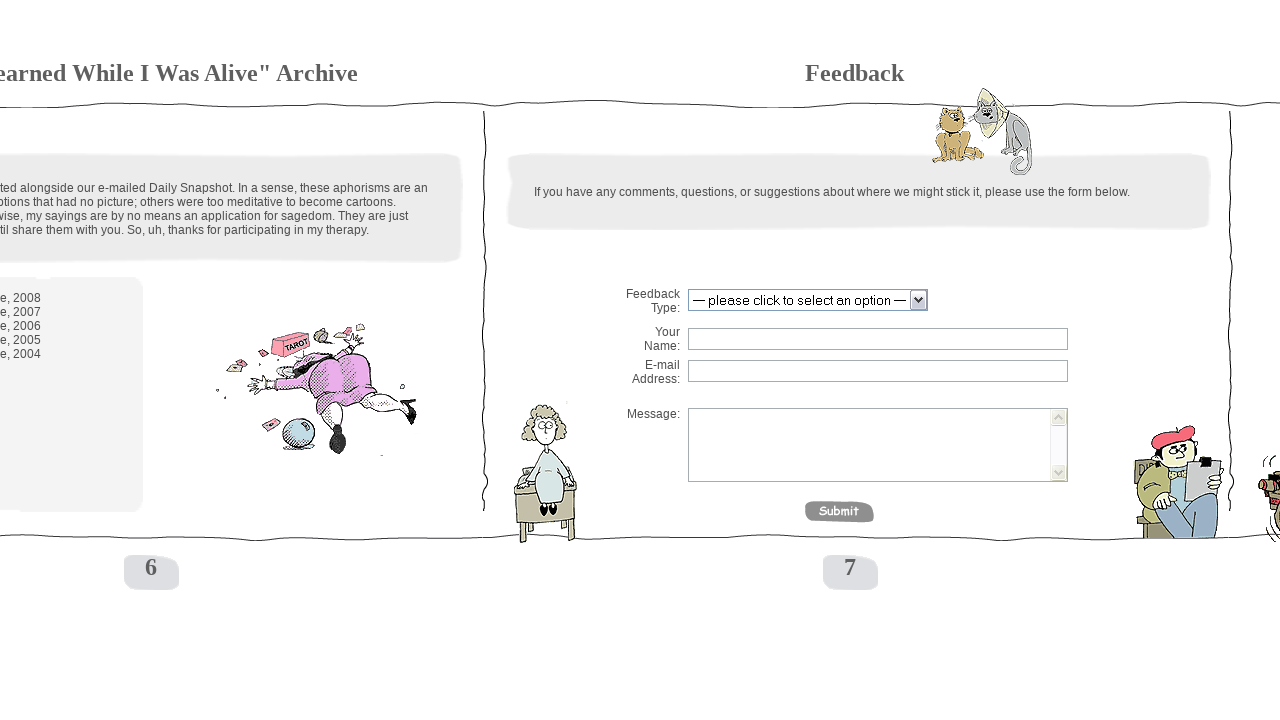